Tests a hair salon website at multiple viewport resolutions (desktop, tablet, and mobile sizes) to verify responsive design rendering.

Starting URL: https://ntig-uppsala.github.io/Frisor-Saxe/

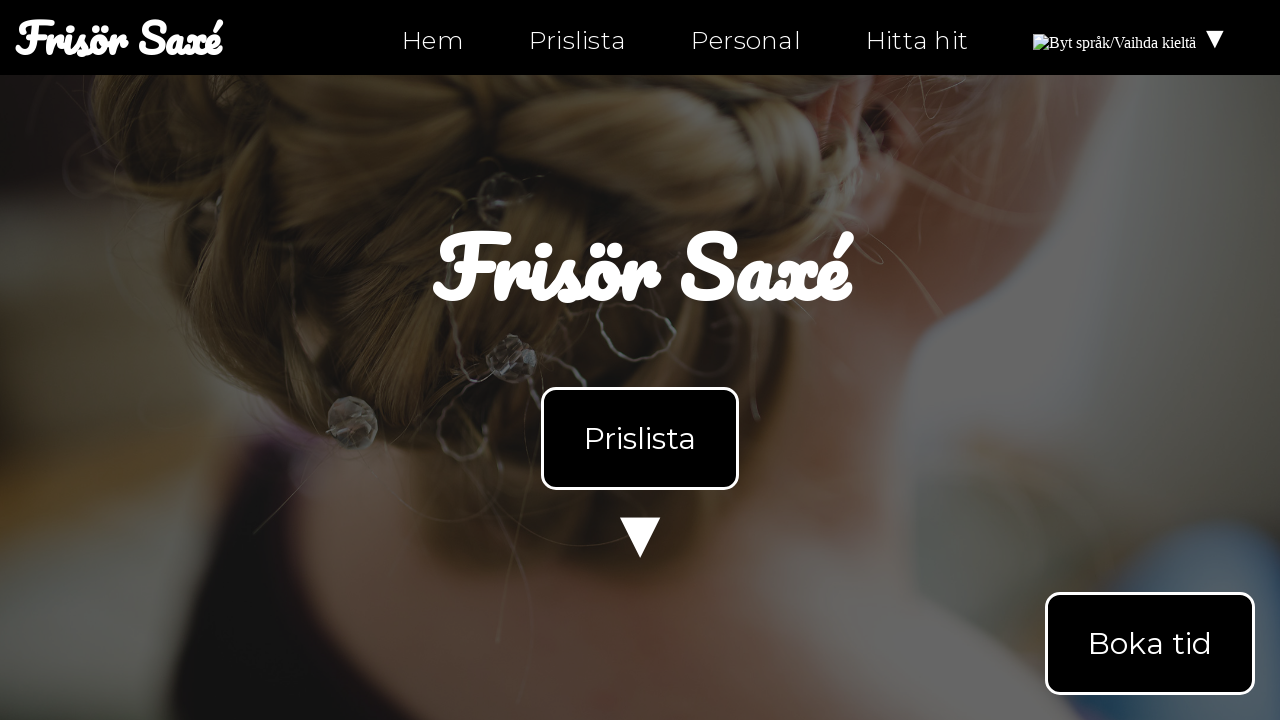

Set viewport size to 2560x1440
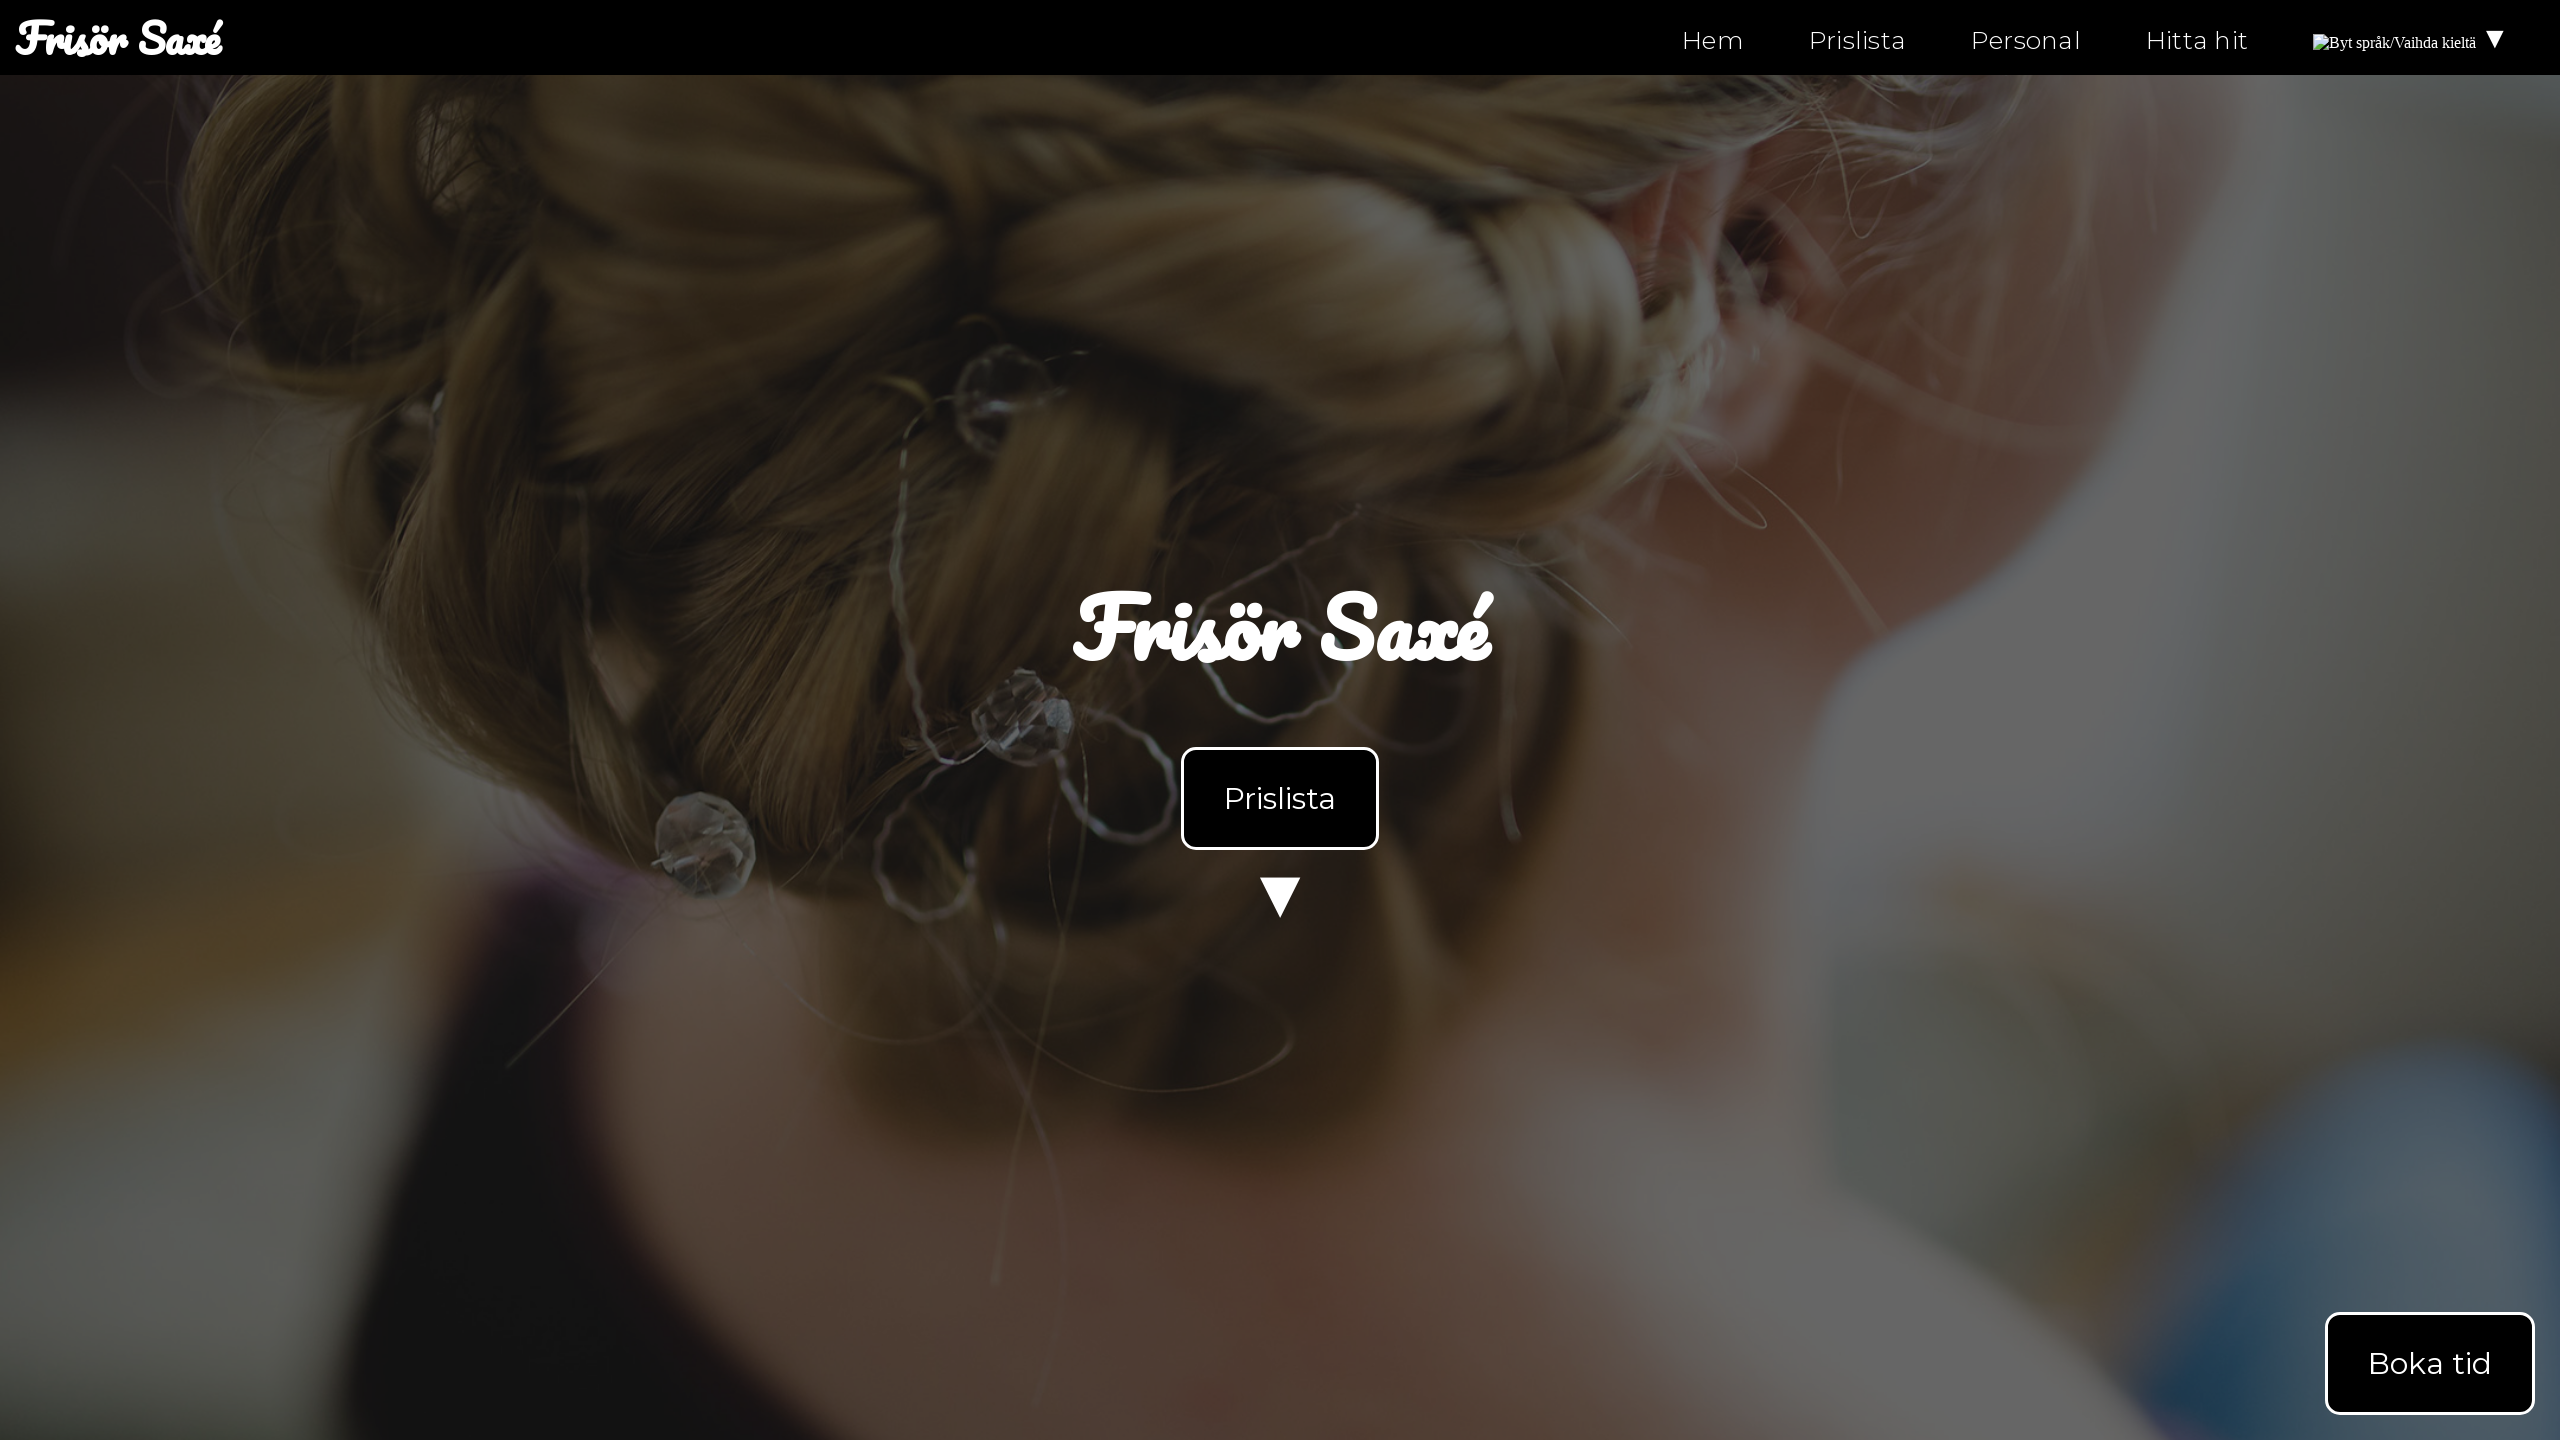

Reloaded page at 2560x1440 resolution
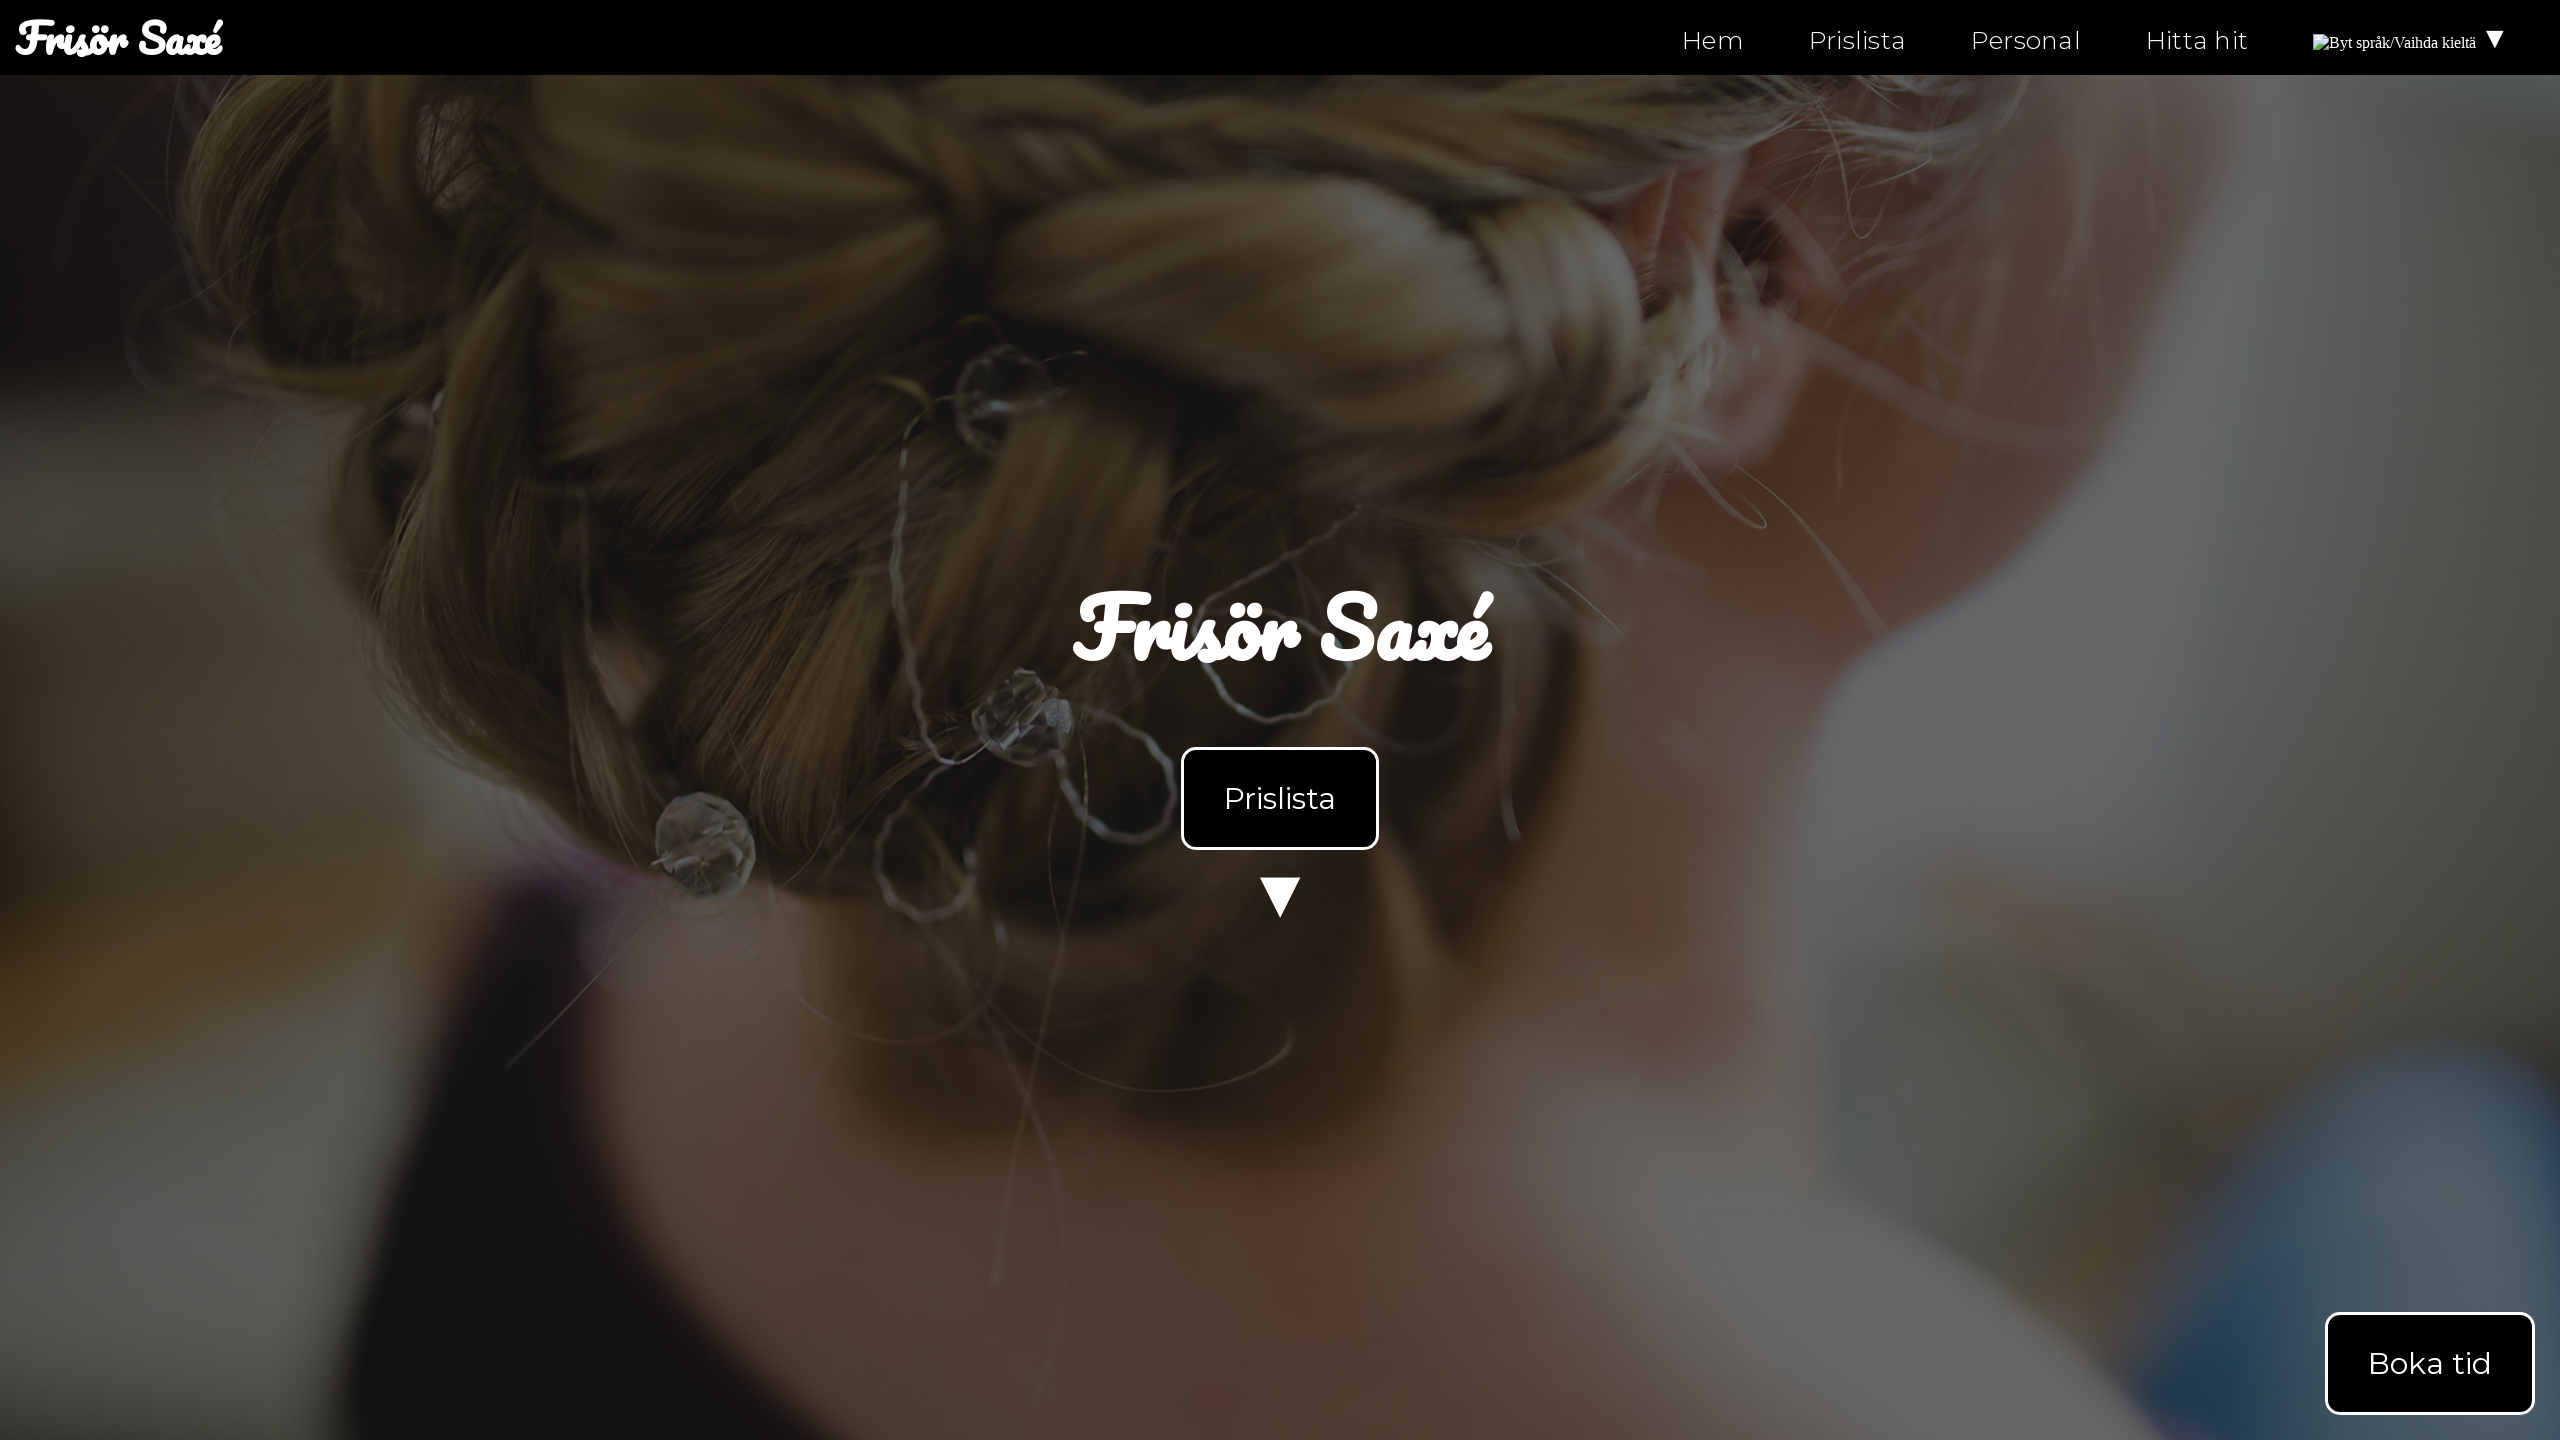

Page fully loaded at 2560x1440 resolution - verified responsive design rendering
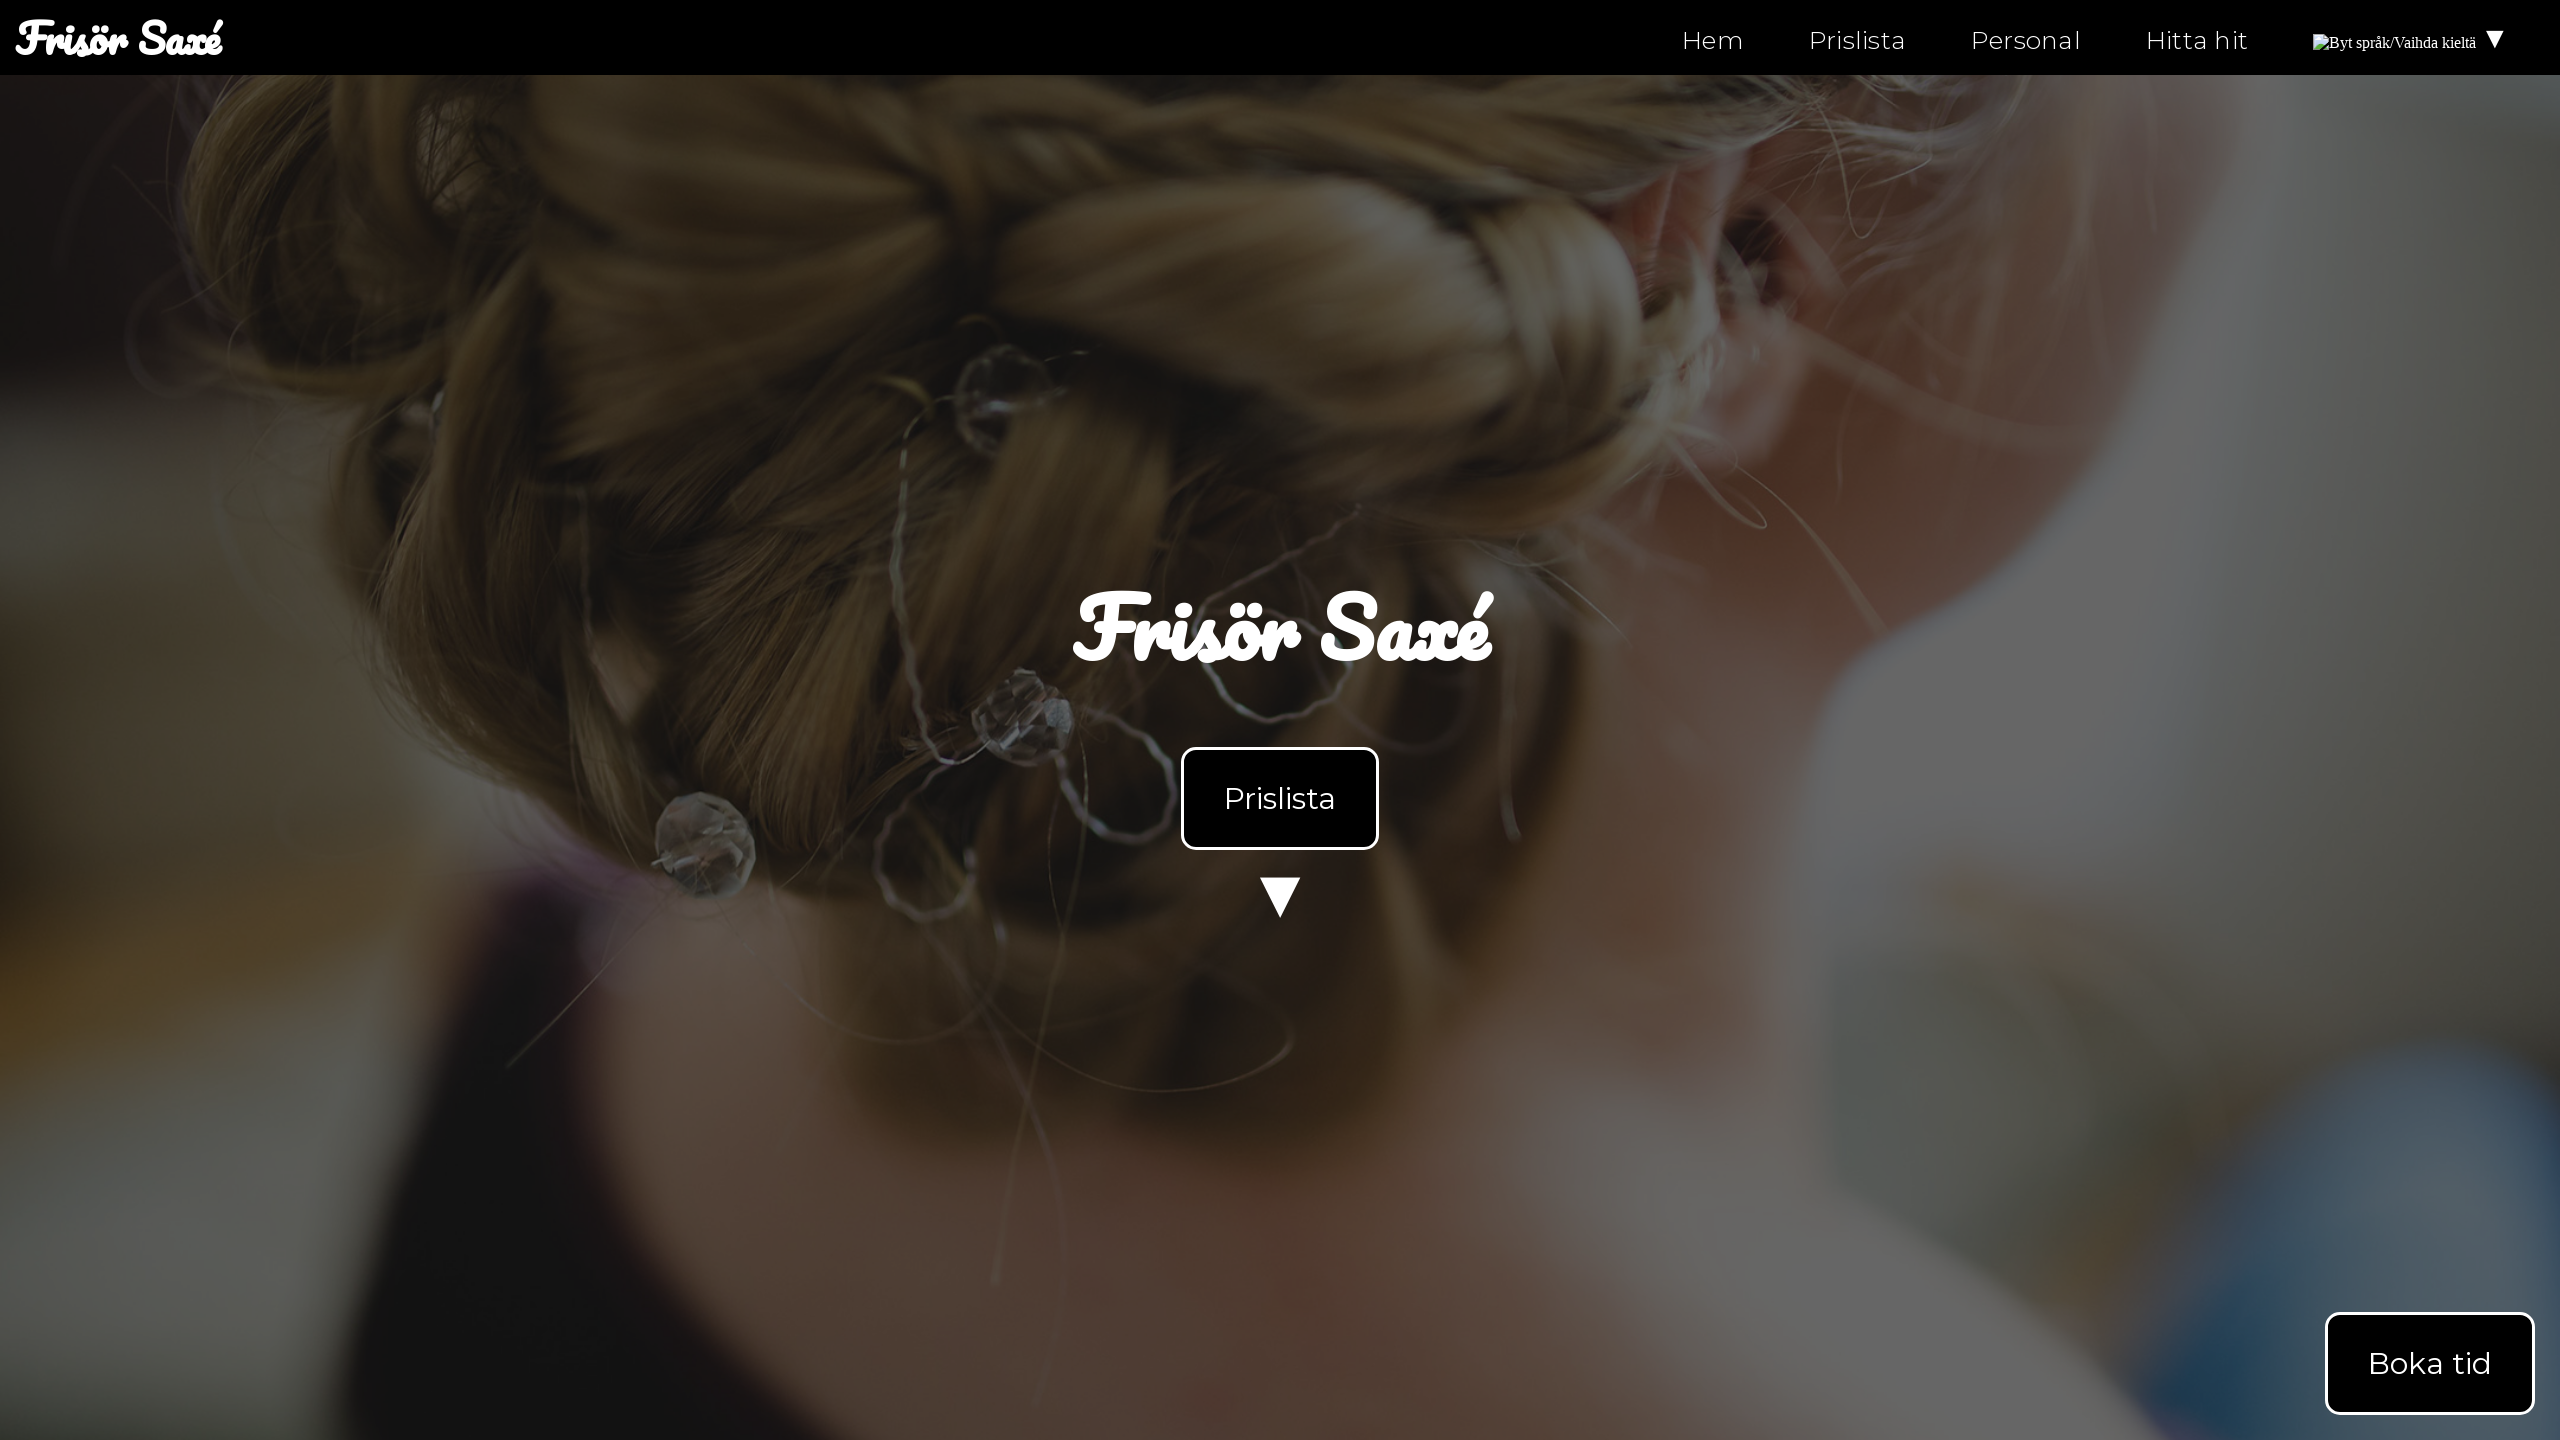

Set viewport size to 1920x1080
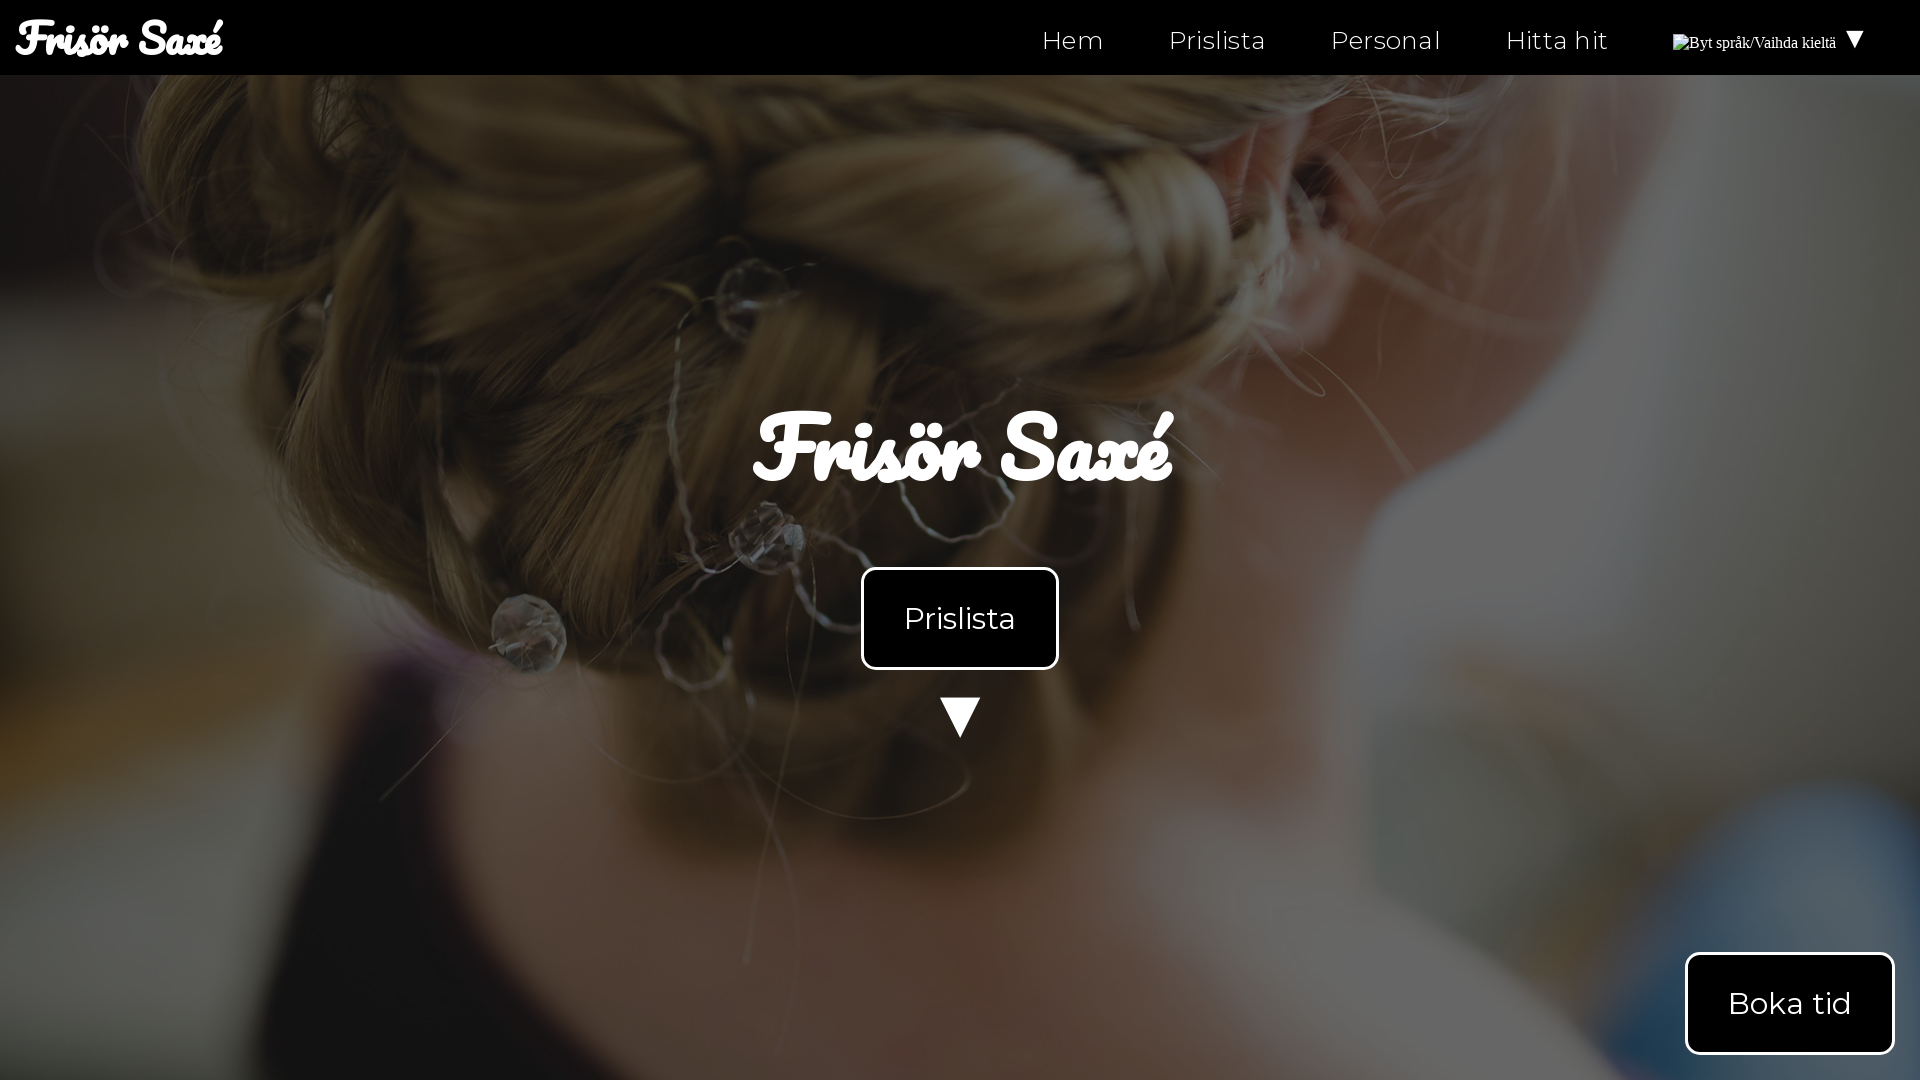

Reloaded page at 1920x1080 resolution
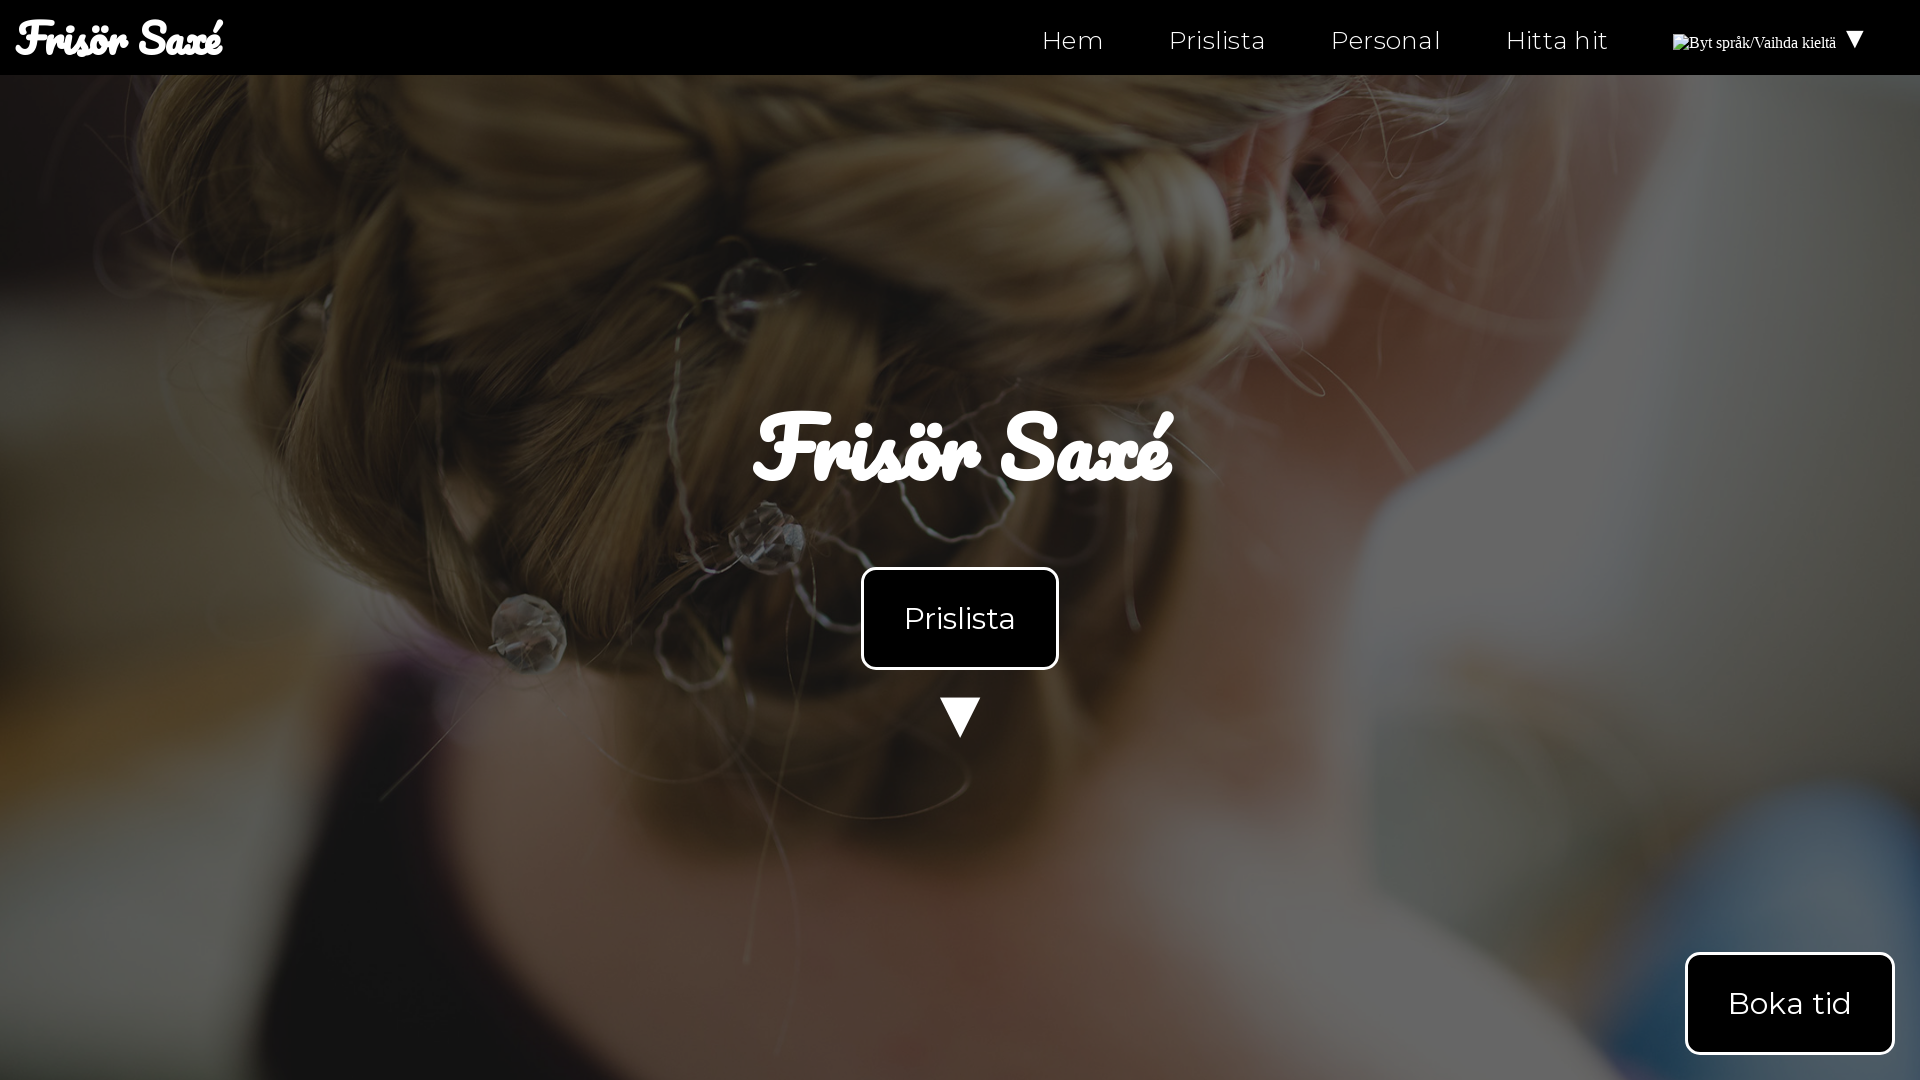

Page fully loaded at 1920x1080 resolution - verified responsive design rendering
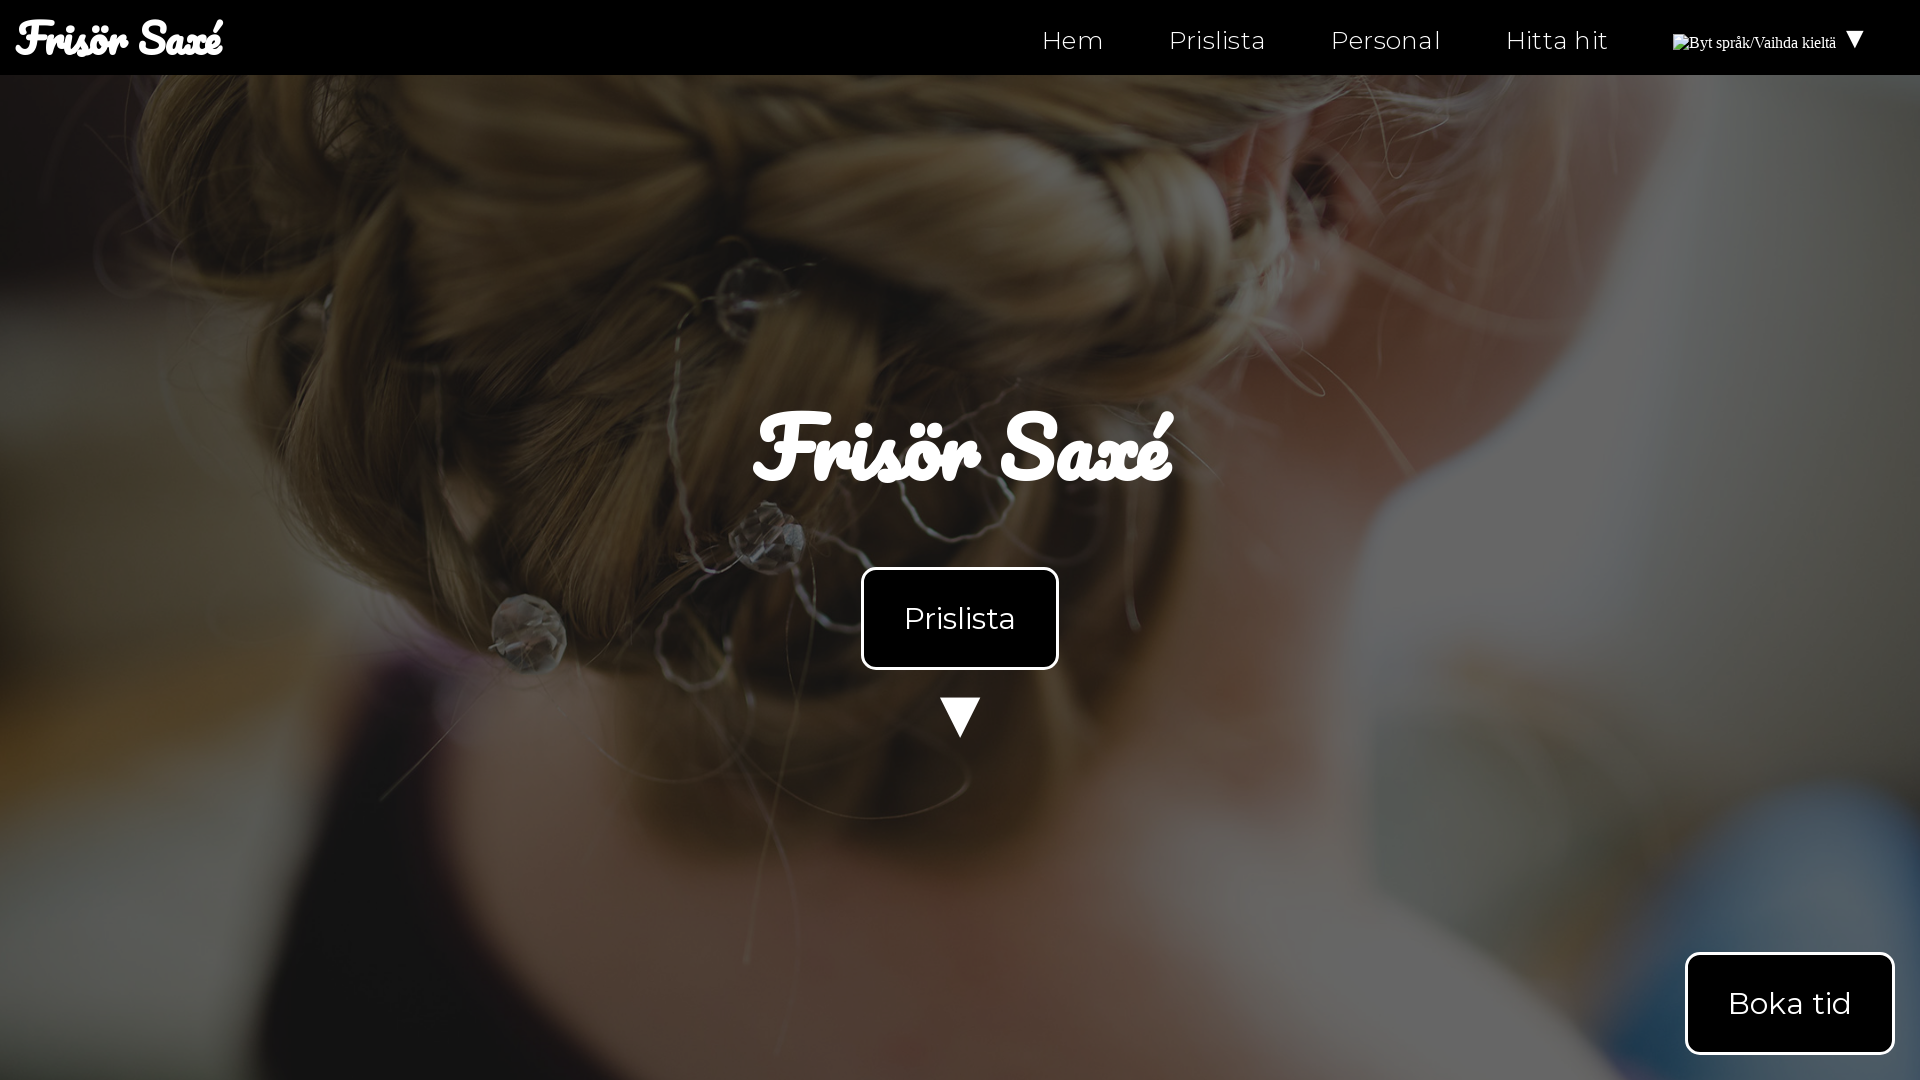

Set viewport size to 1440x1080
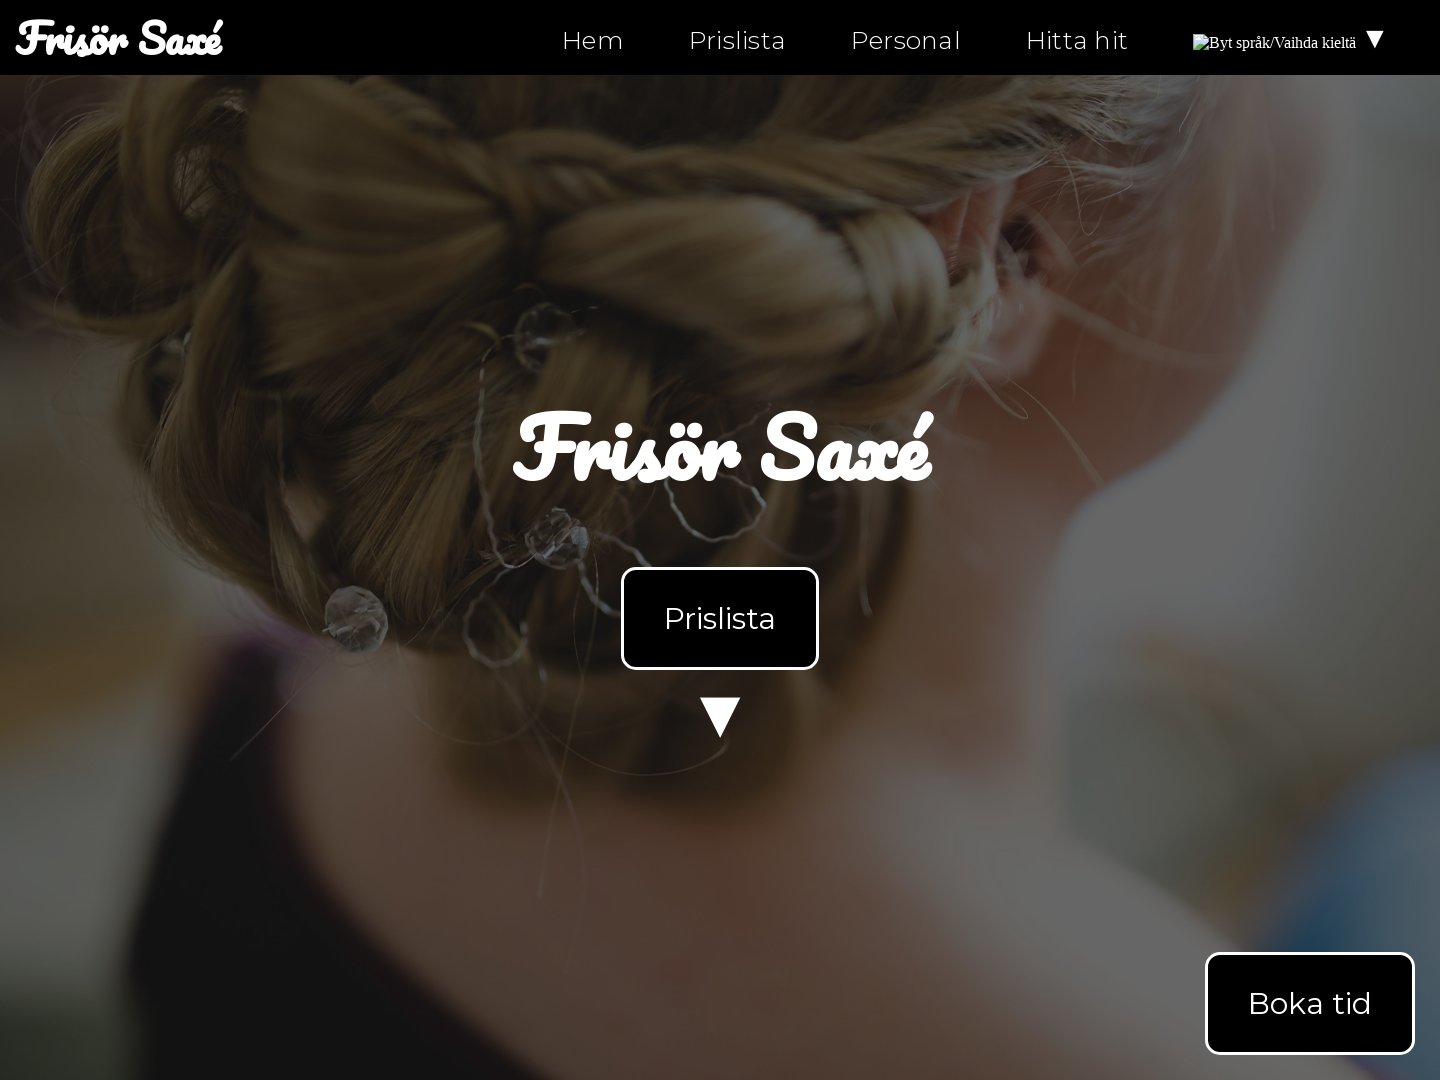

Reloaded page at 1440x1080 resolution
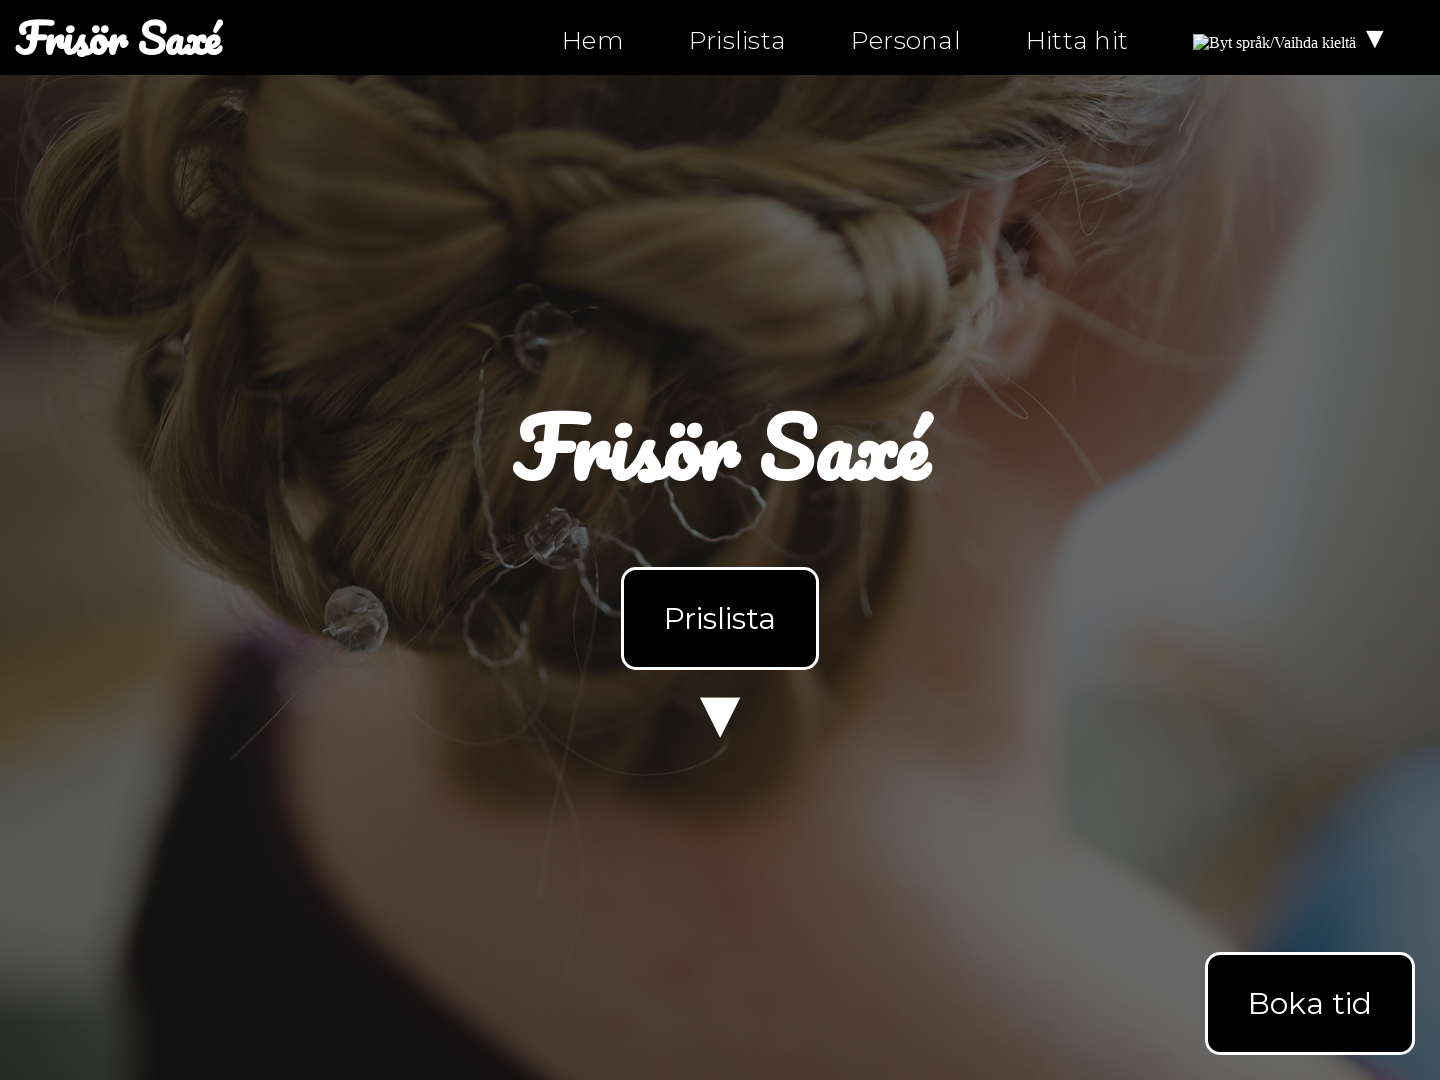

Page fully loaded at 1440x1080 resolution - verified responsive design rendering
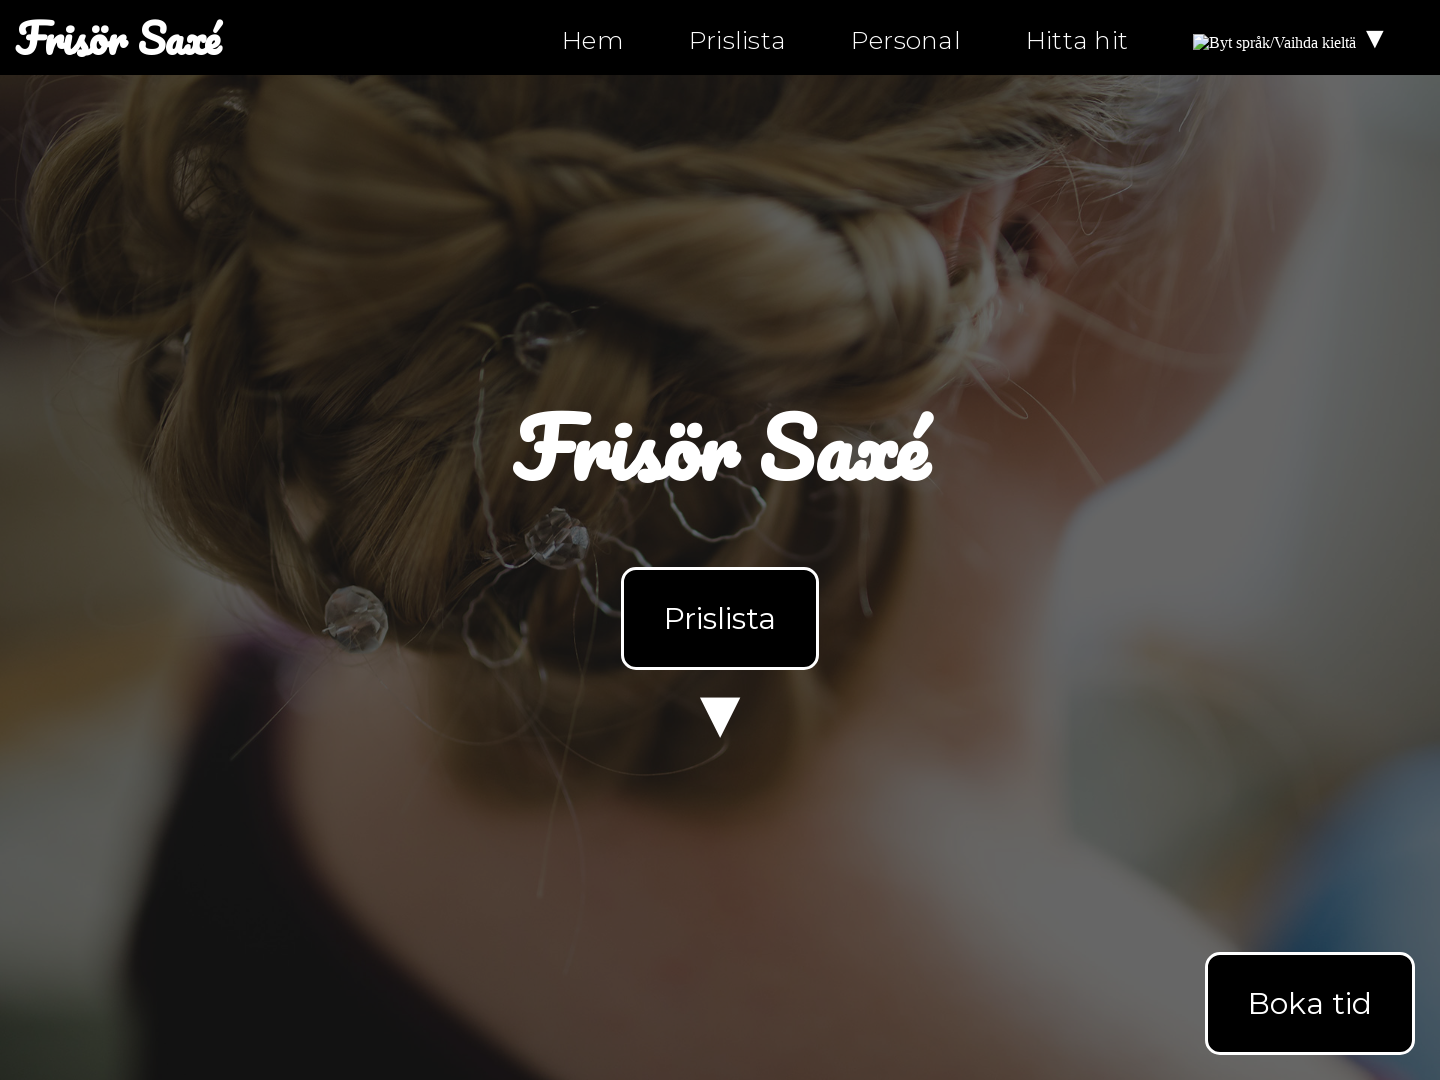

Set viewport size to 820x1180
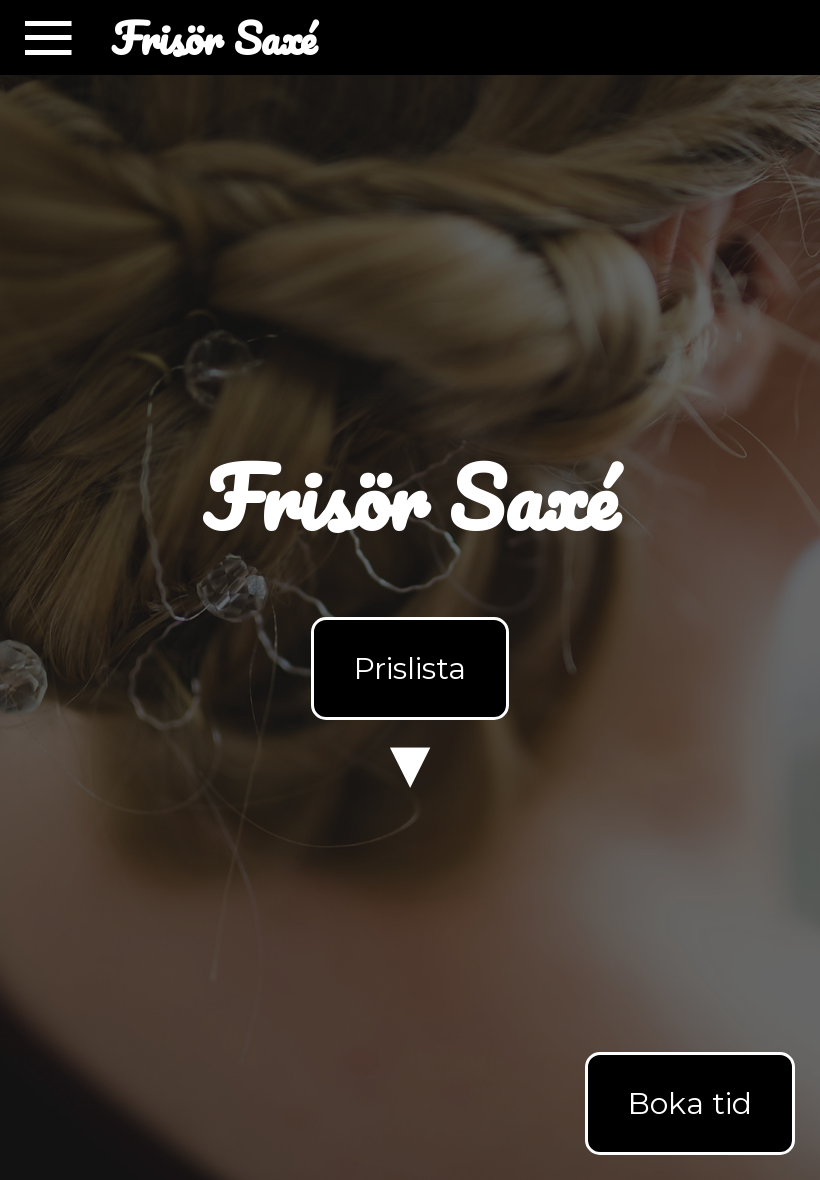

Reloaded page at 820x1180 resolution
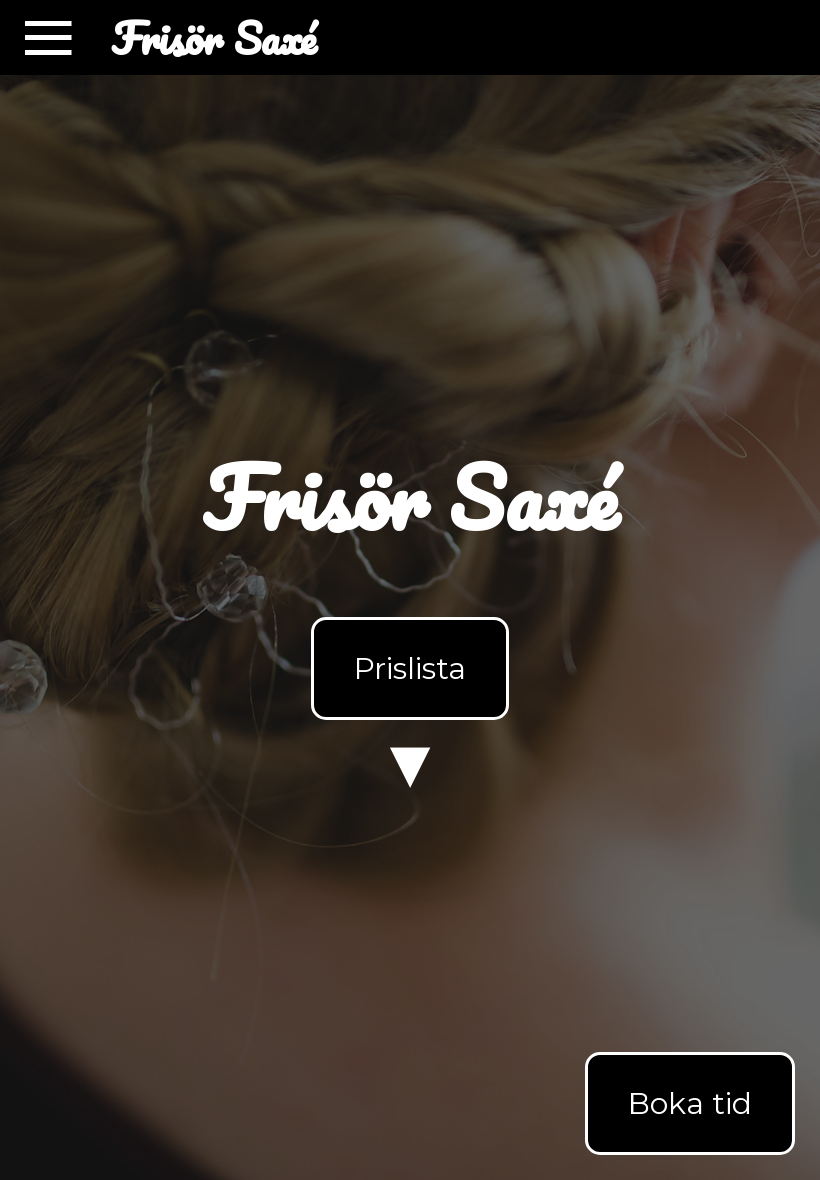

Page fully loaded at 820x1180 resolution - verified responsive design rendering
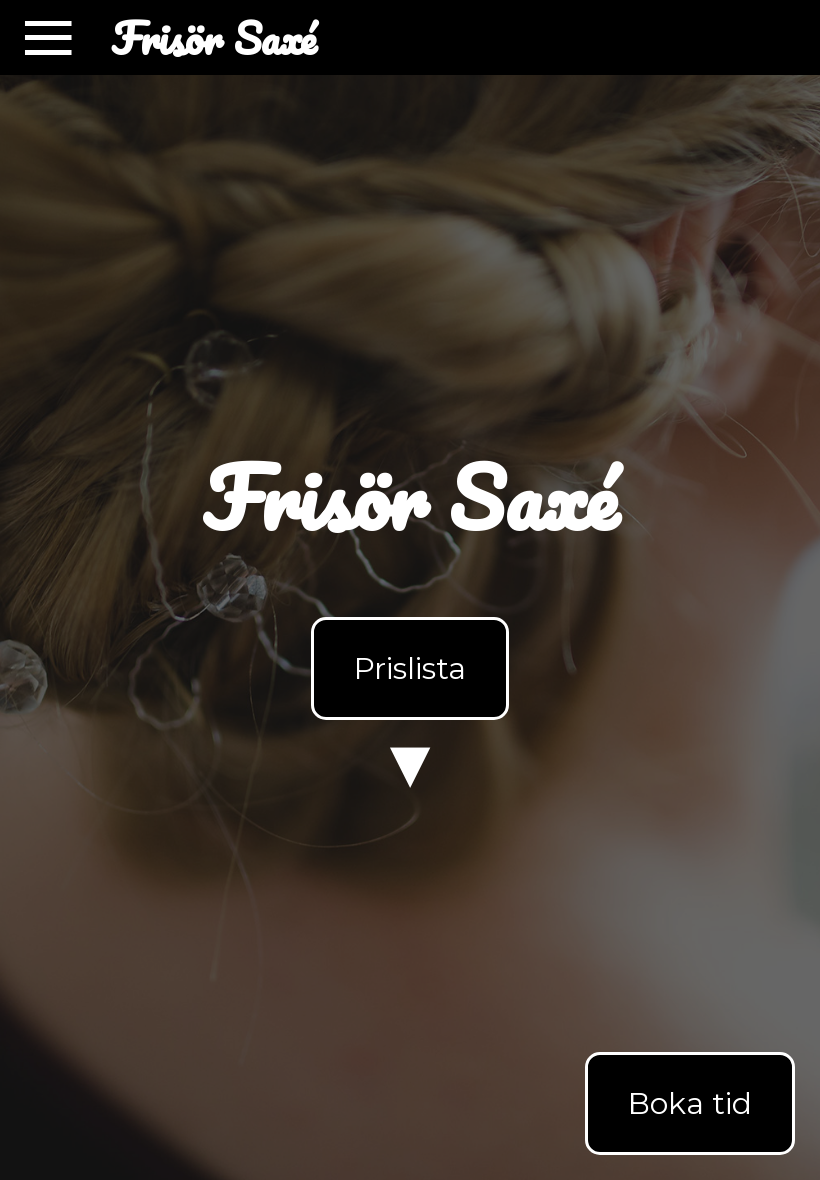

Set viewport size to 390x844
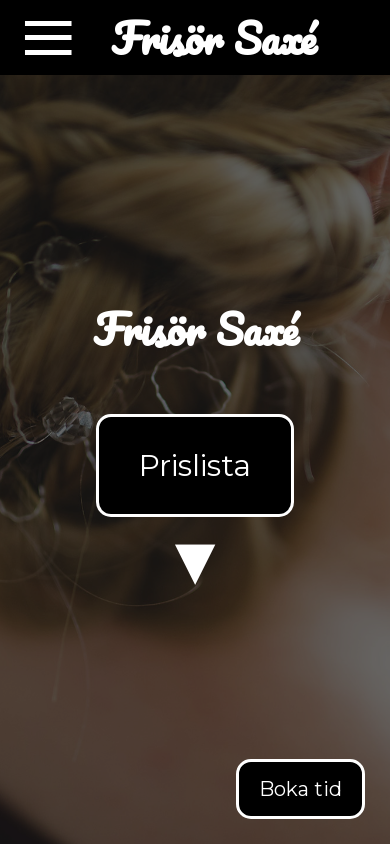

Reloaded page at 390x844 resolution
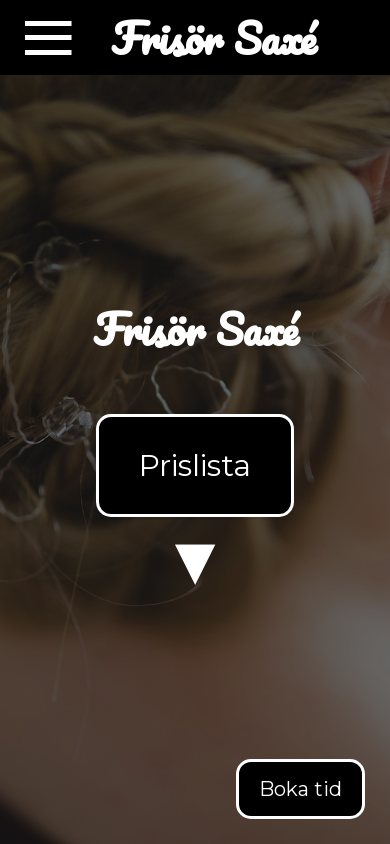

Page fully loaded at 390x844 resolution - verified responsive design rendering
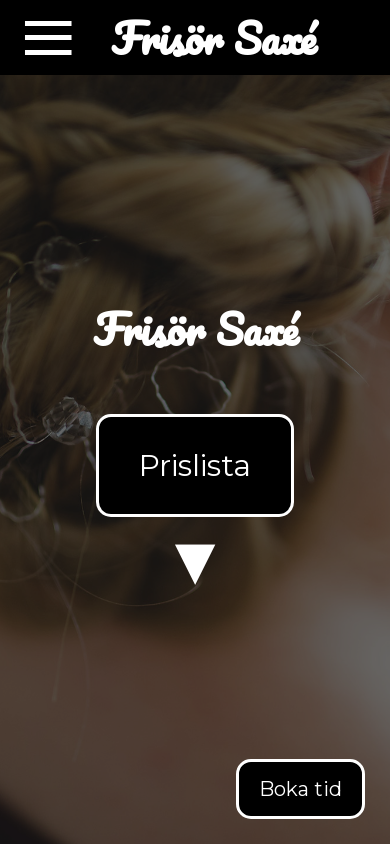

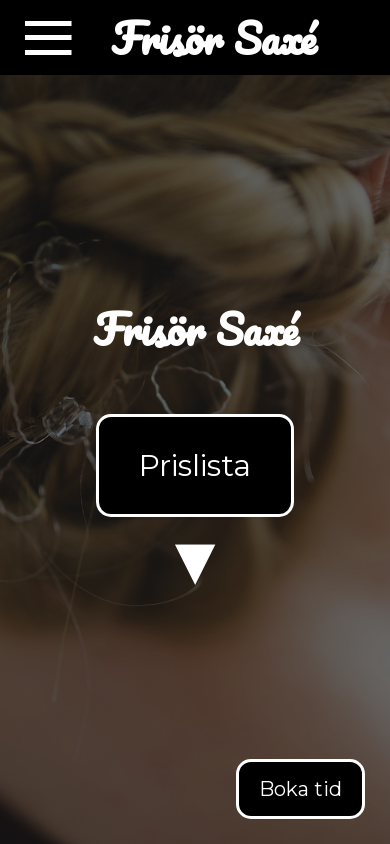